Tests that the counter displays the current number of todo items as items are added.

Starting URL: https://demo.playwright.dev/todomvc

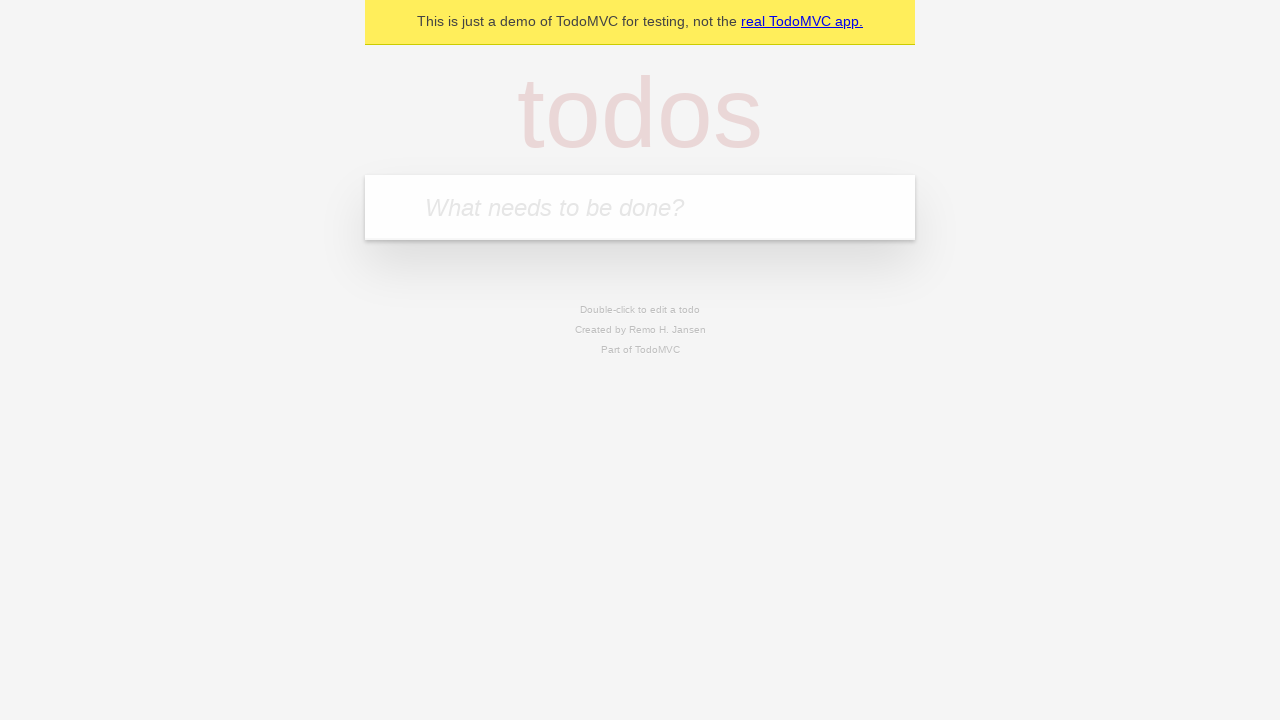

Filled todo input field with 'buy some cheese' on internal:attr=[placeholder="What needs to be done?"i]
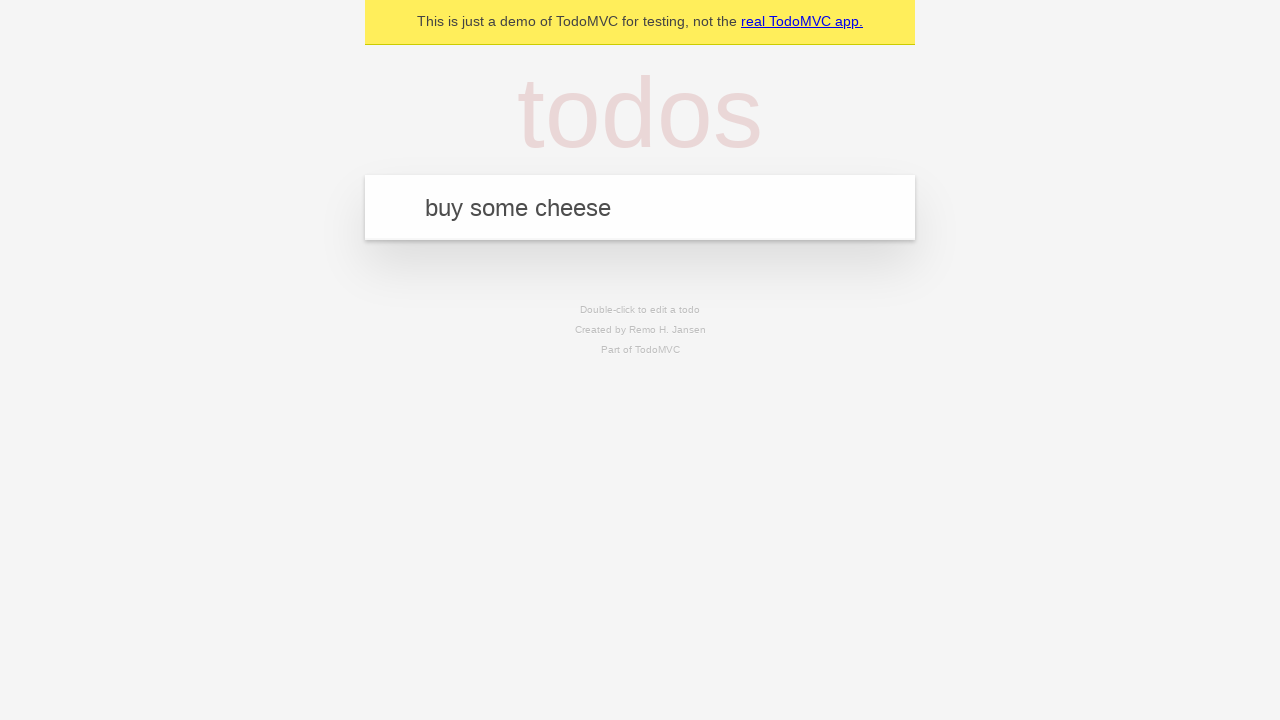

Pressed Enter to add first todo item on internal:attr=[placeholder="What needs to be done?"i]
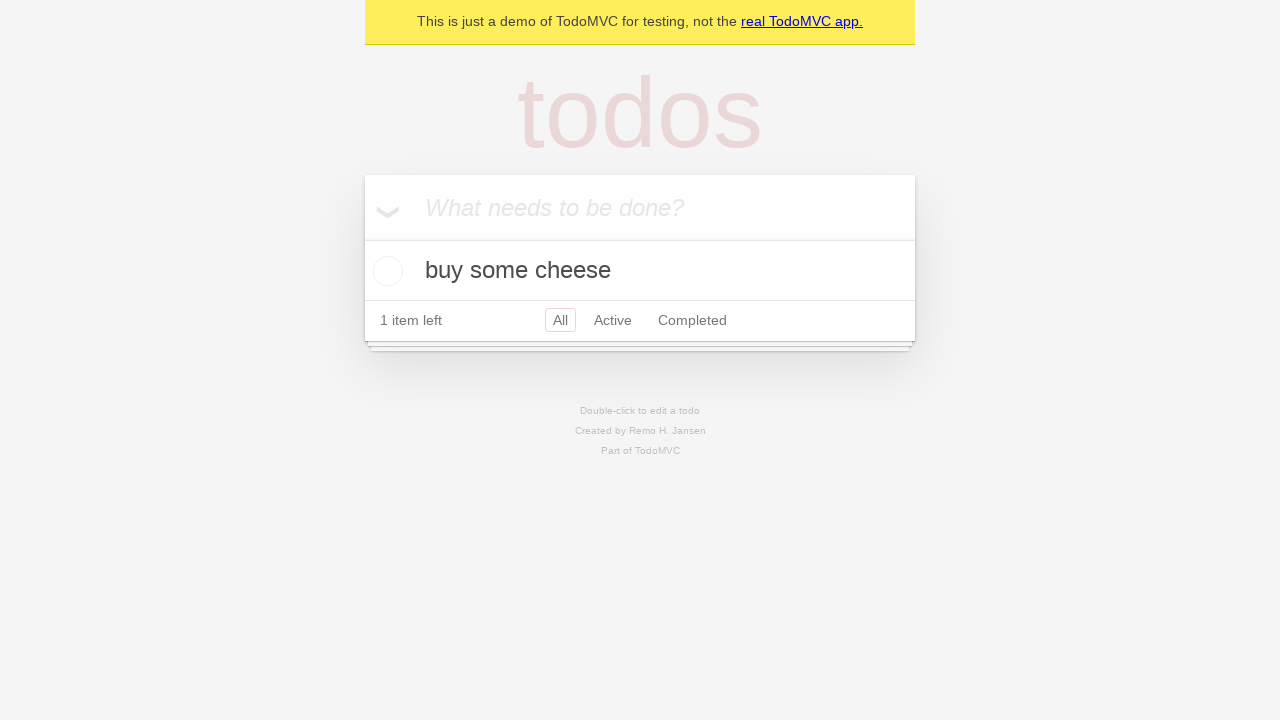

Todo count element loaded and displayed '1 item left'
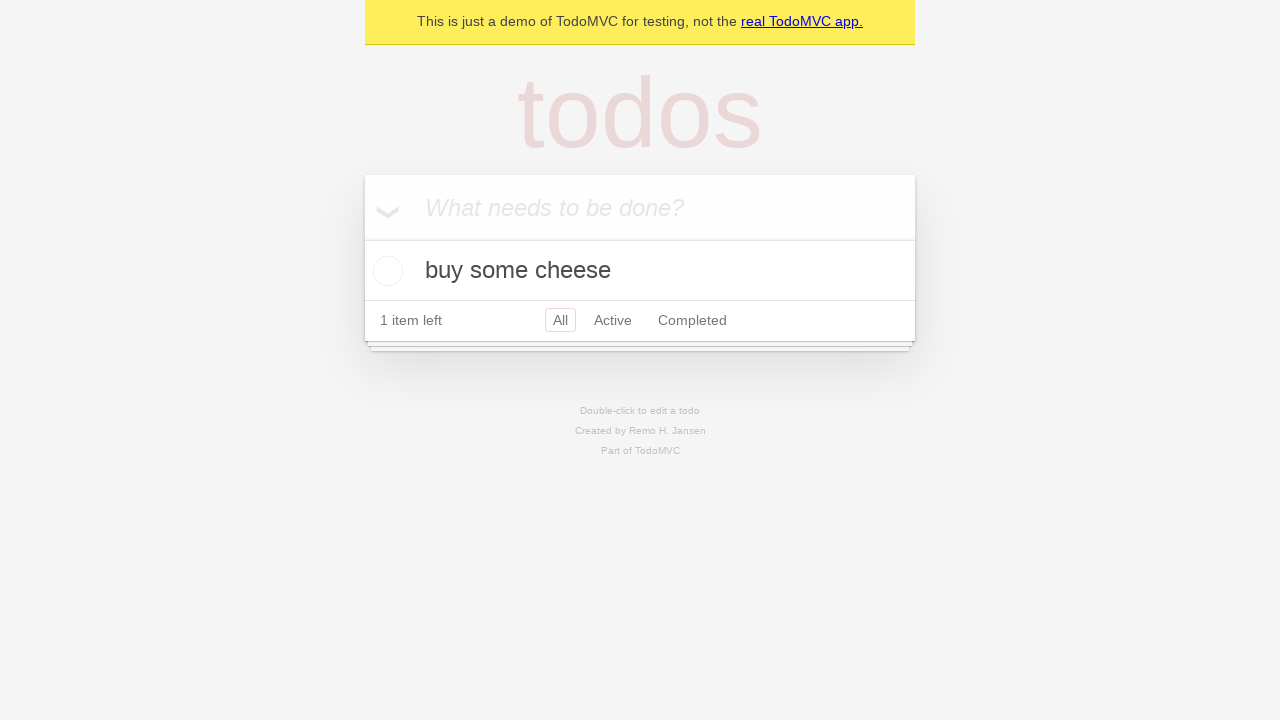

Filled todo input field with 'feed the cat' on internal:attr=[placeholder="What needs to be done?"i]
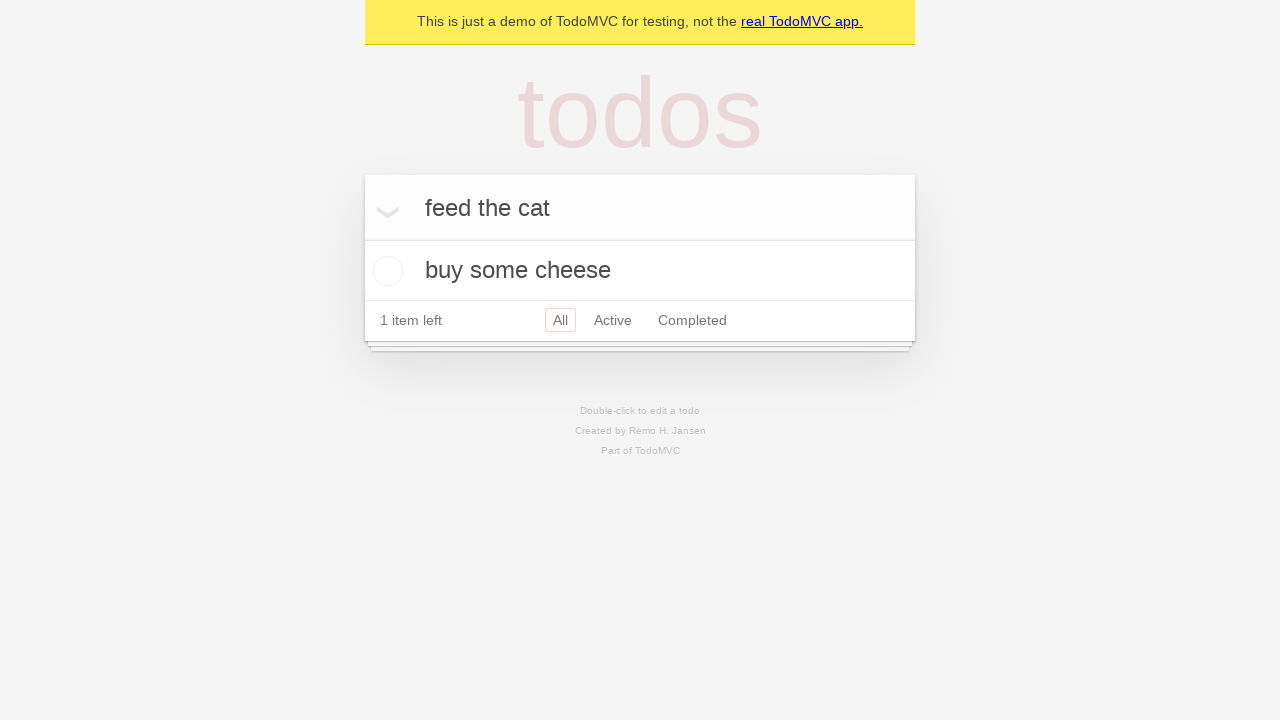

Pressed Enter to add second todo item on internal:attr=[placeholder="What needs to be done?"i]
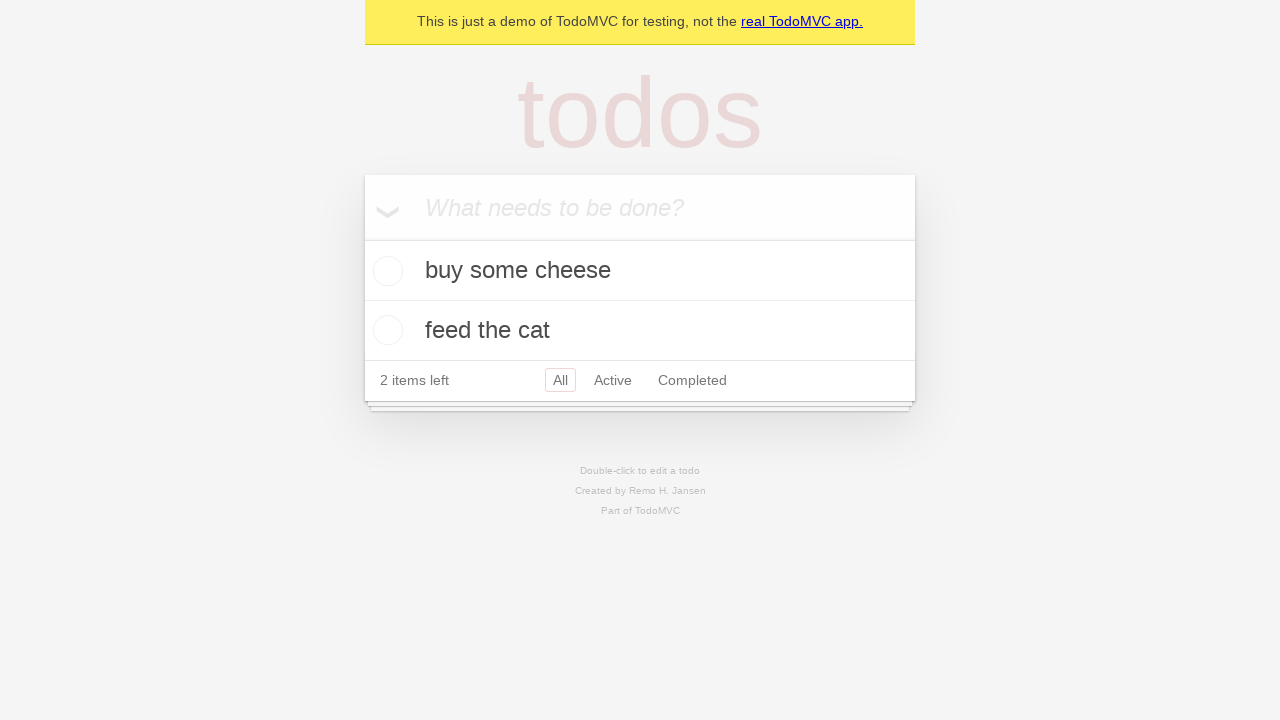

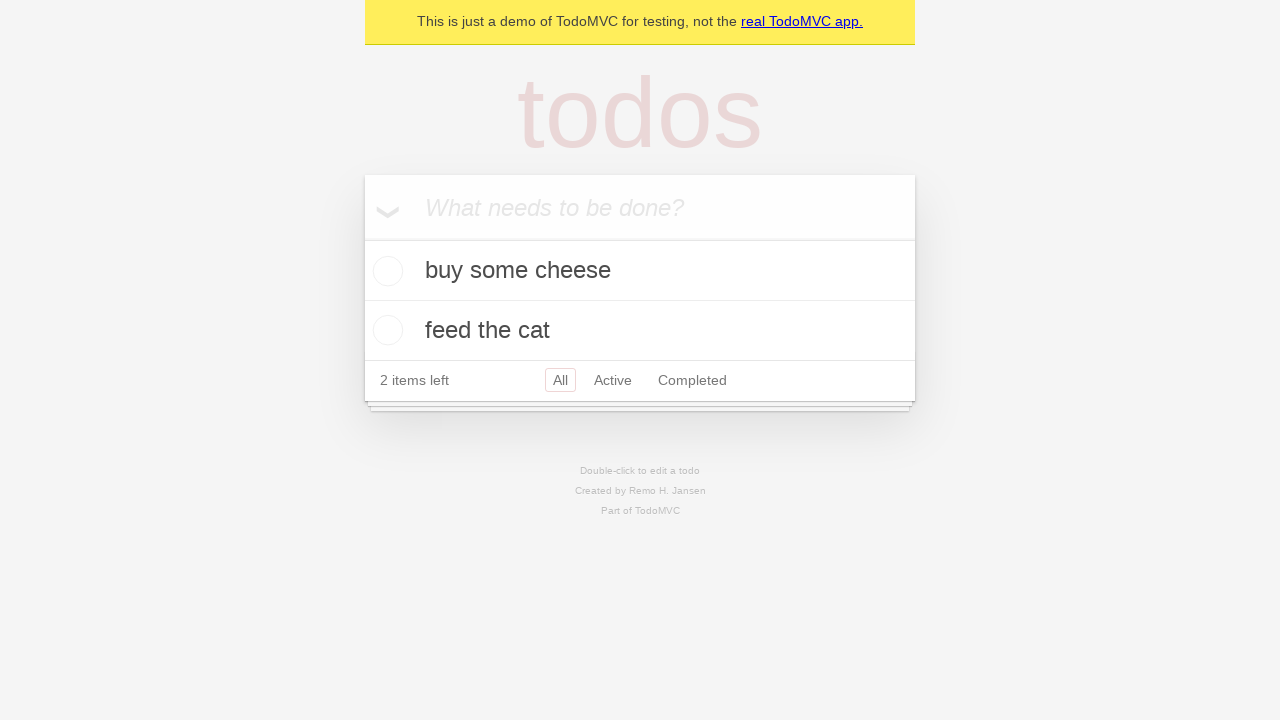